Tests the country dropdown functionality on the Rode "Where to Buy" page by selecting Vietnam and verifying the selection

Starting URL: https://rode.com/en/support/where-to-buy

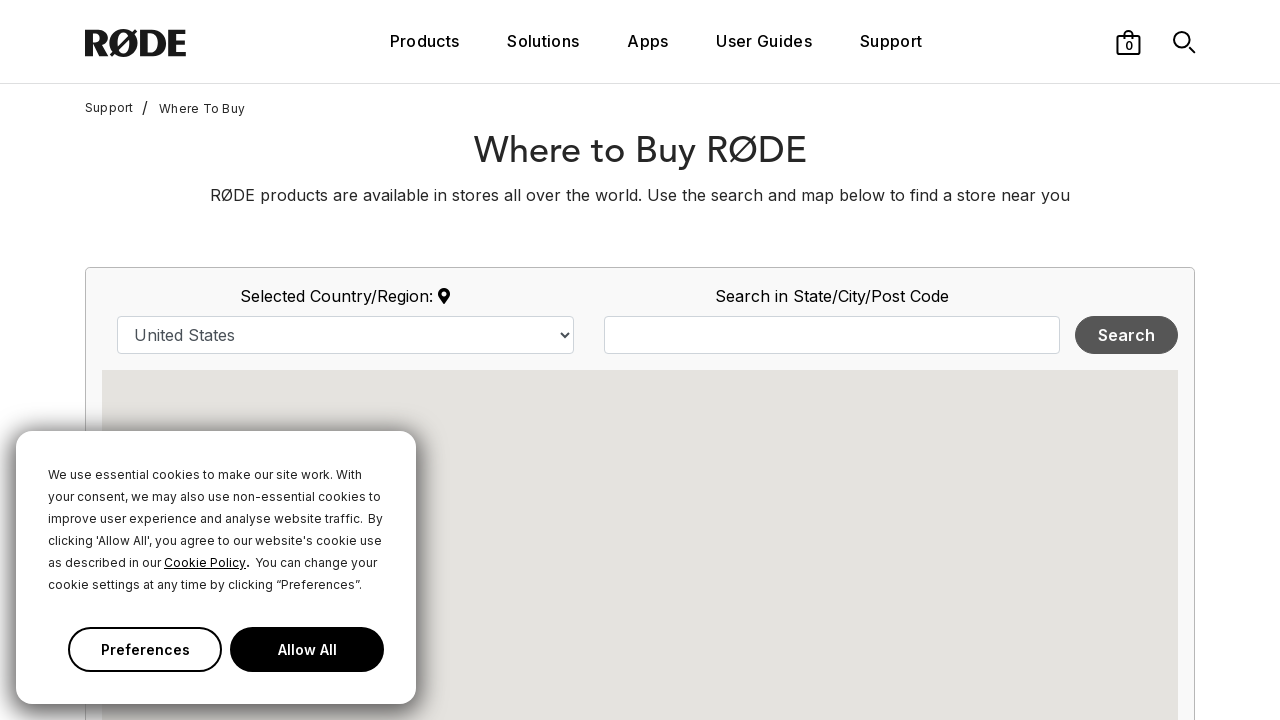

Selected Vietnam from the country dropdown on select#country
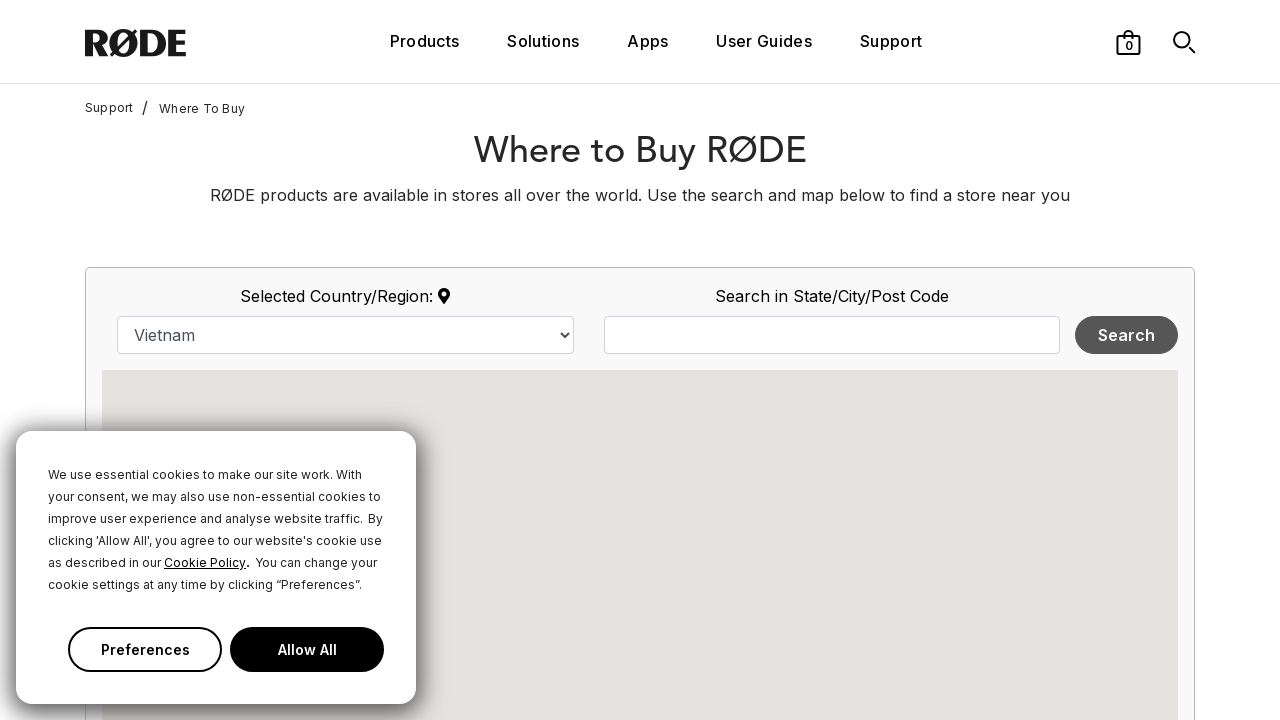

Waited 3 seconds for page to update after country selection
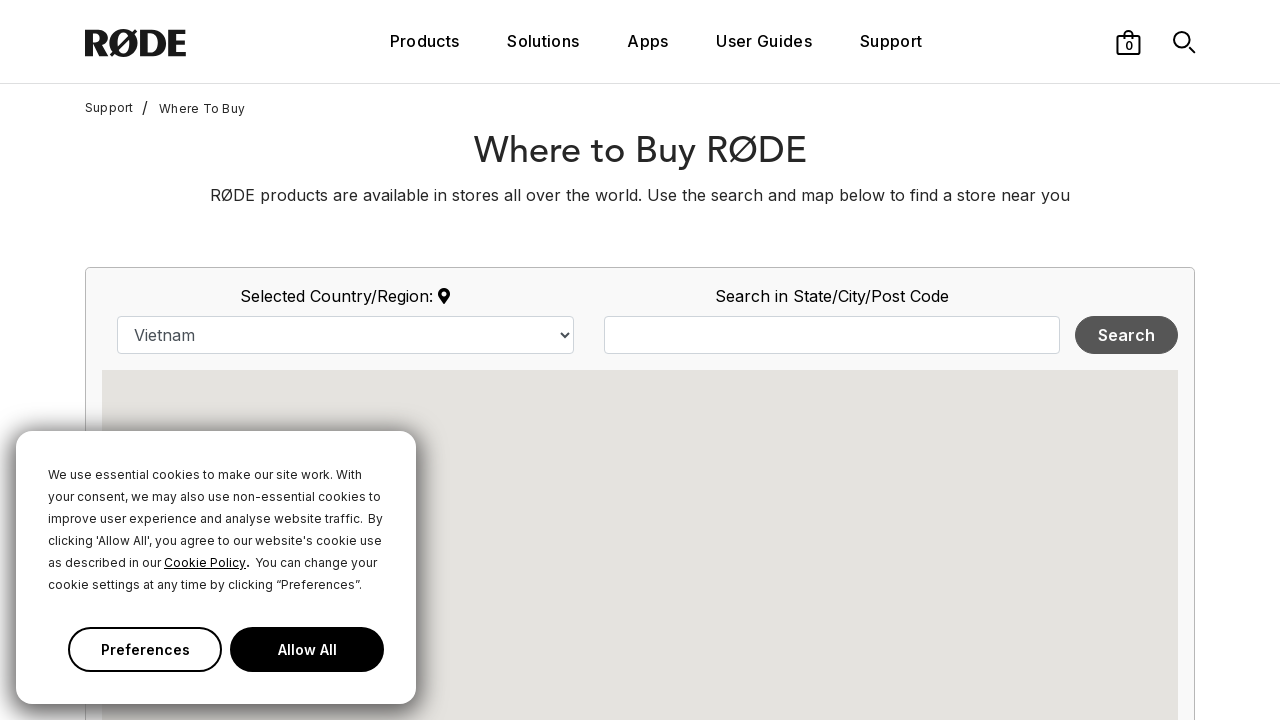

Verified Vietnam dealers loaded by waiting for map heading element
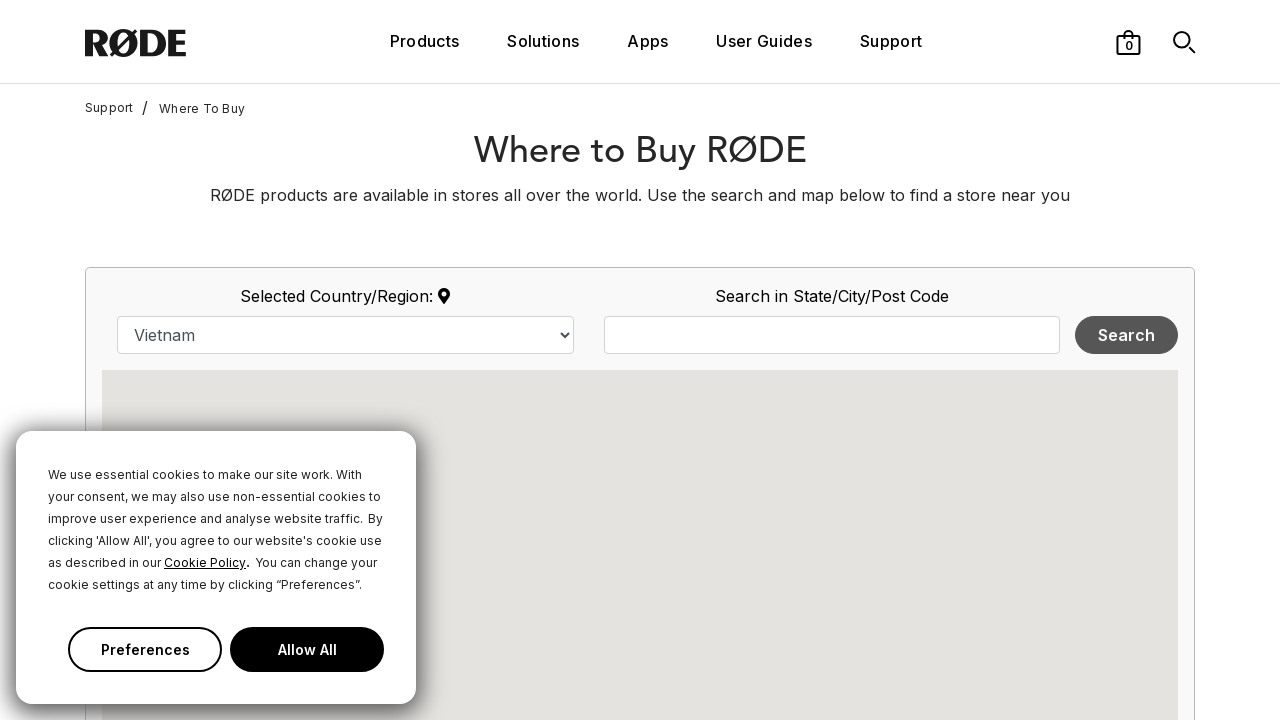

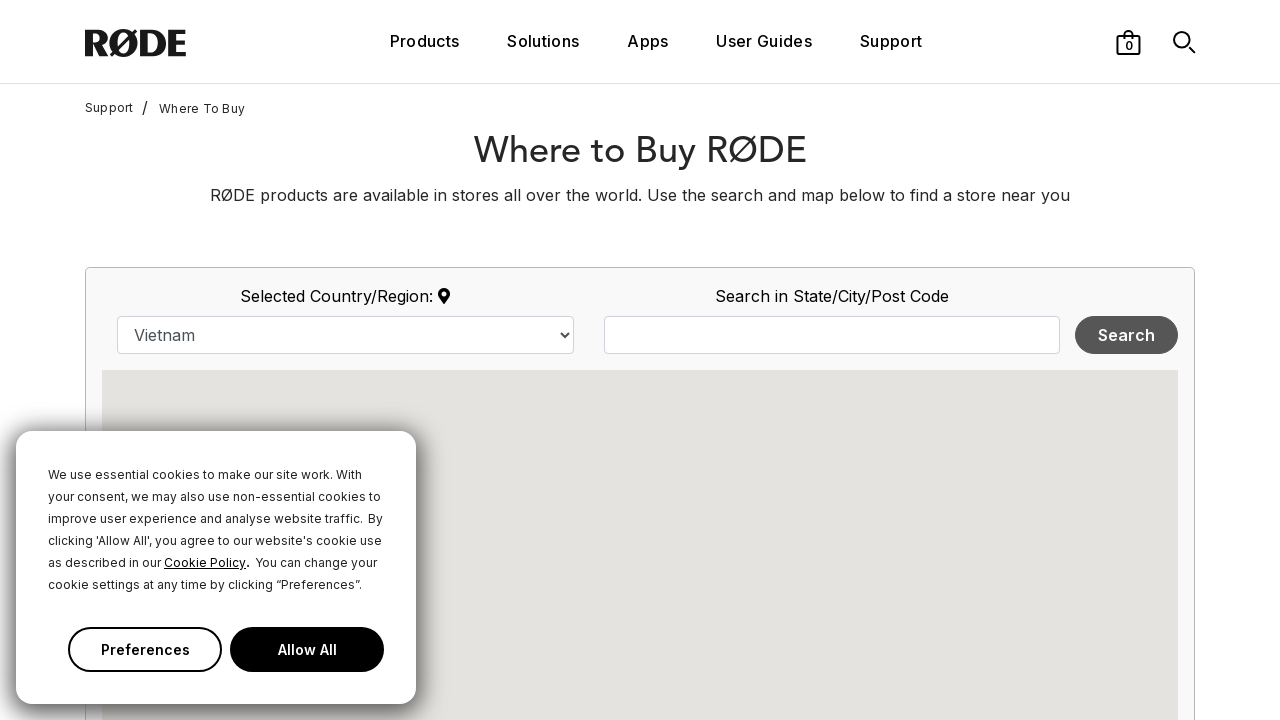